Tests registration form submission on registration1.html by filling out required fields and verifying successful registration message

Starting URL: http://suninjuly.github.io/registration1.html

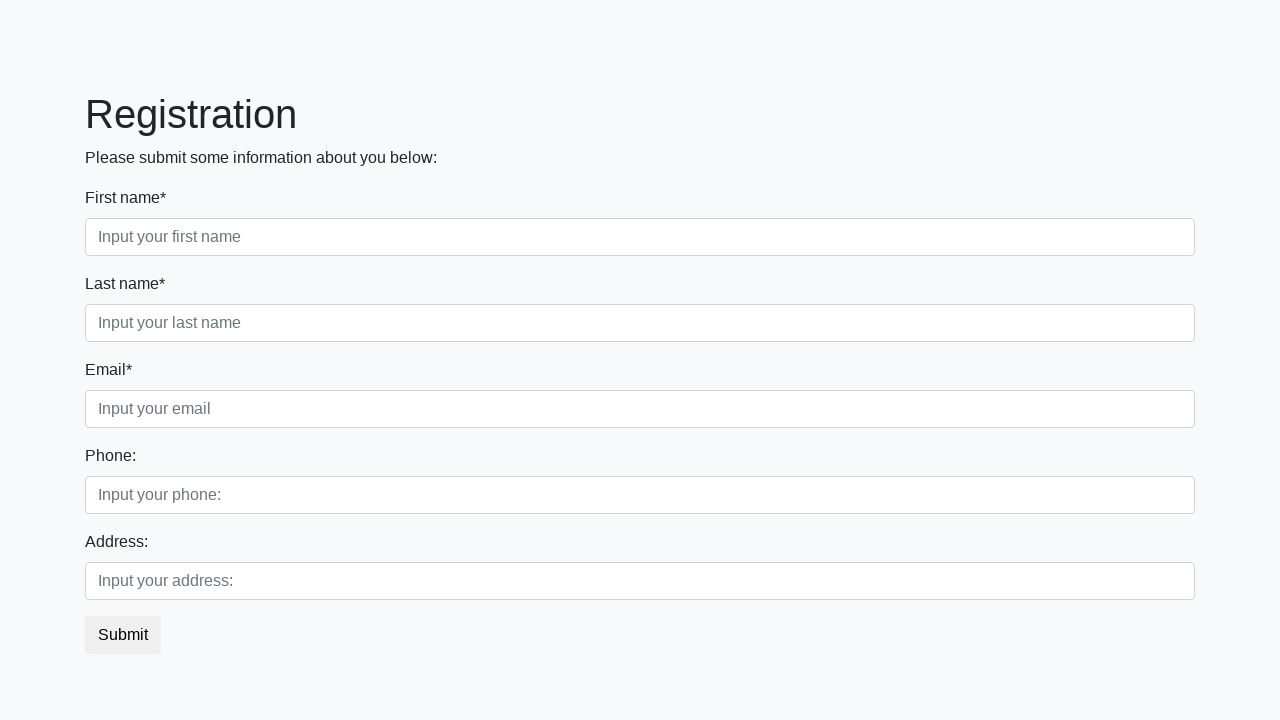

Filled first name field with 'Один' on xpath=//html/body/div[1]/form/div[1]/div[1]/input
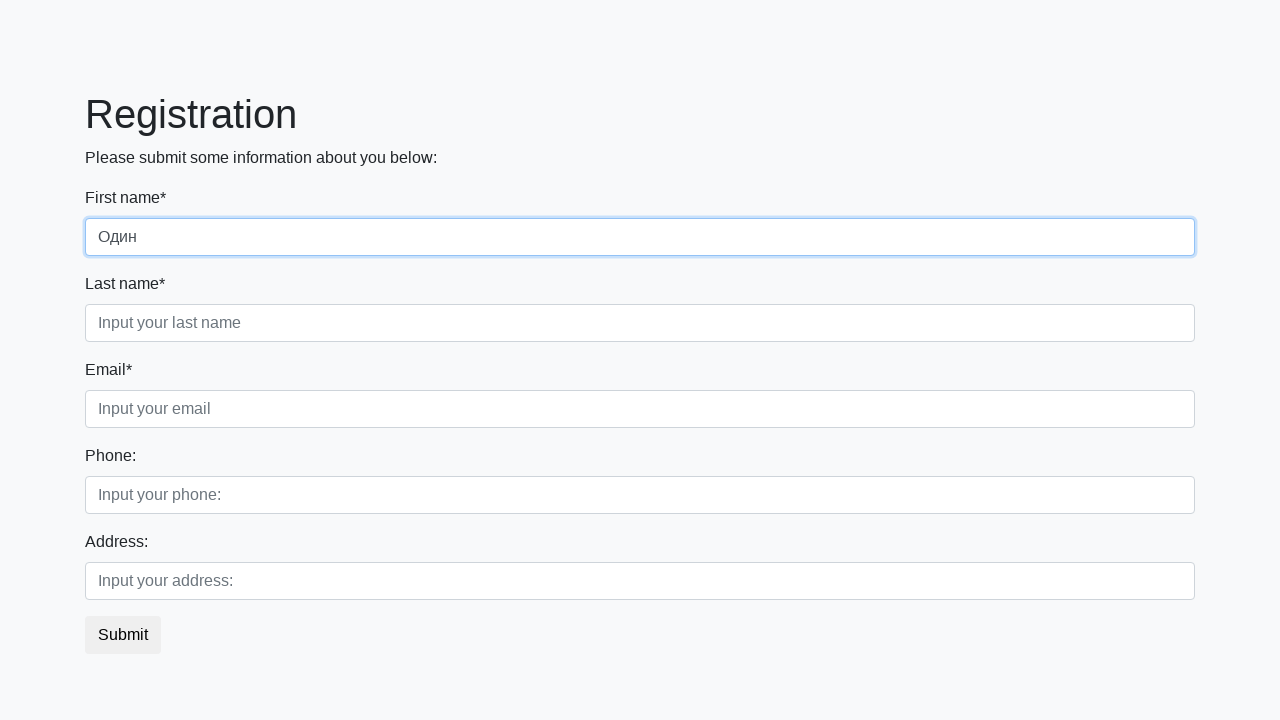

Filled last name field with 'Smolensk' on xpath=//html/body/div[1]/form/div[1]/div[2]/input
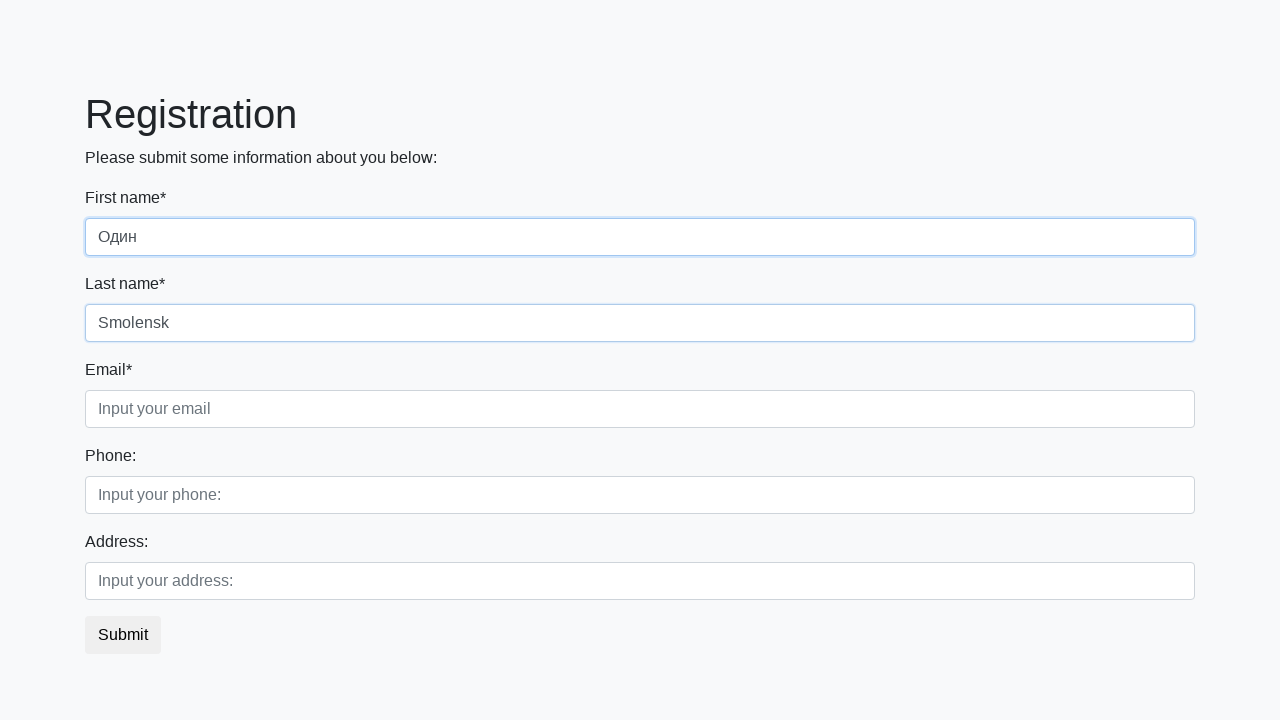

Filled email field with 'Три' on xpath=//html/body/div[1]/form/div[1]/div[3]/input
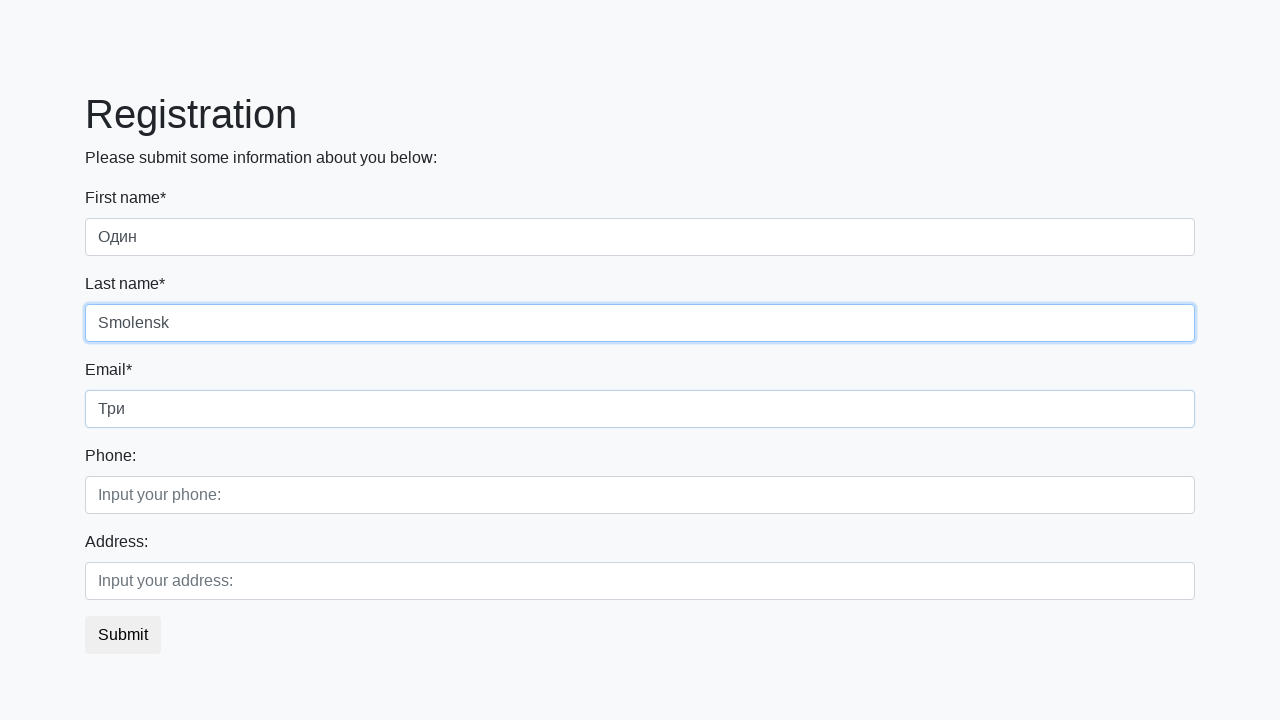

Filled phone field with 'Четыре' on xpath=//html/body/div[1]/form/div[2]/div[1]/input
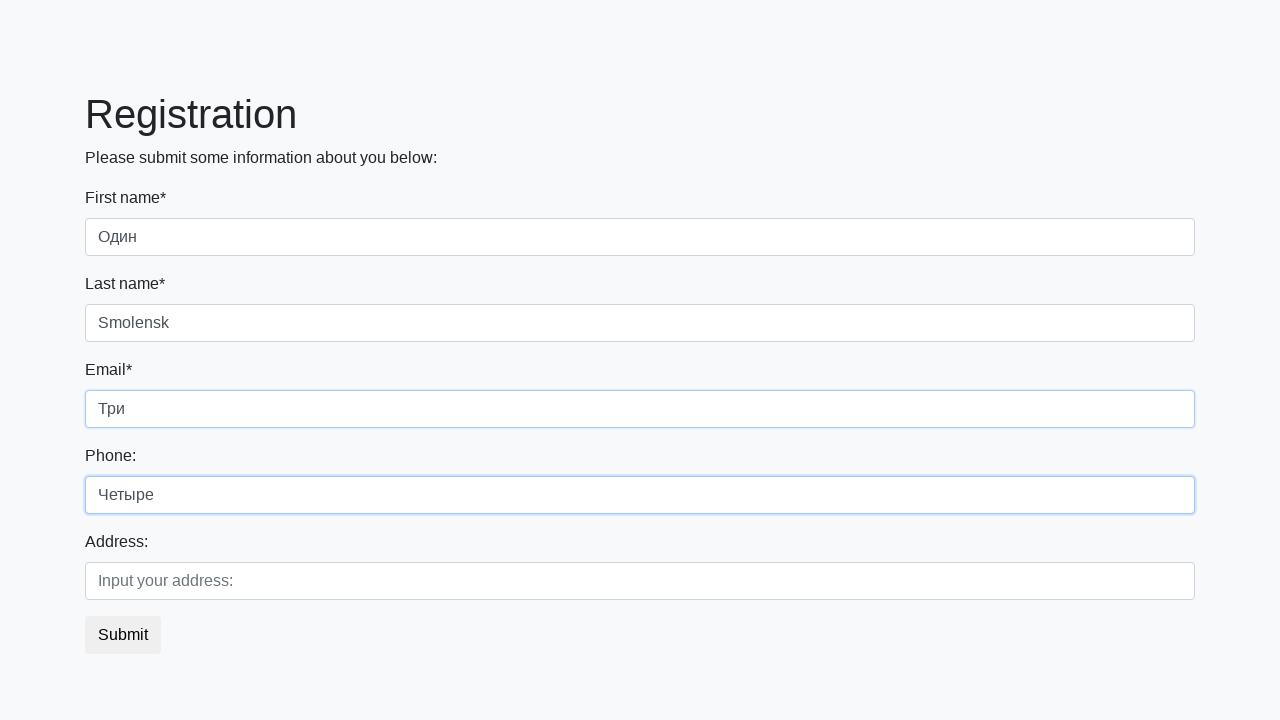

Filled address field with '4' on xpath=//html/body/div[1]/form/div[2]/div[2]/input
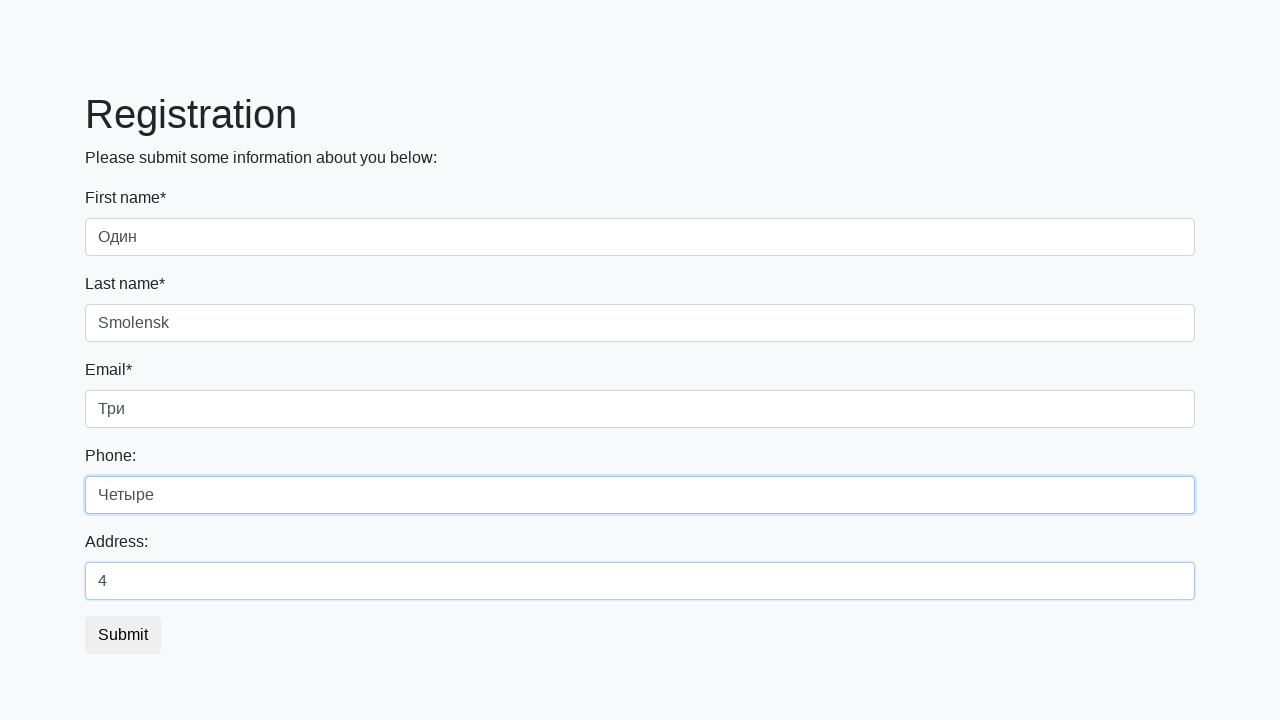

Clicked submit button to register at (123, 635) on button.btn
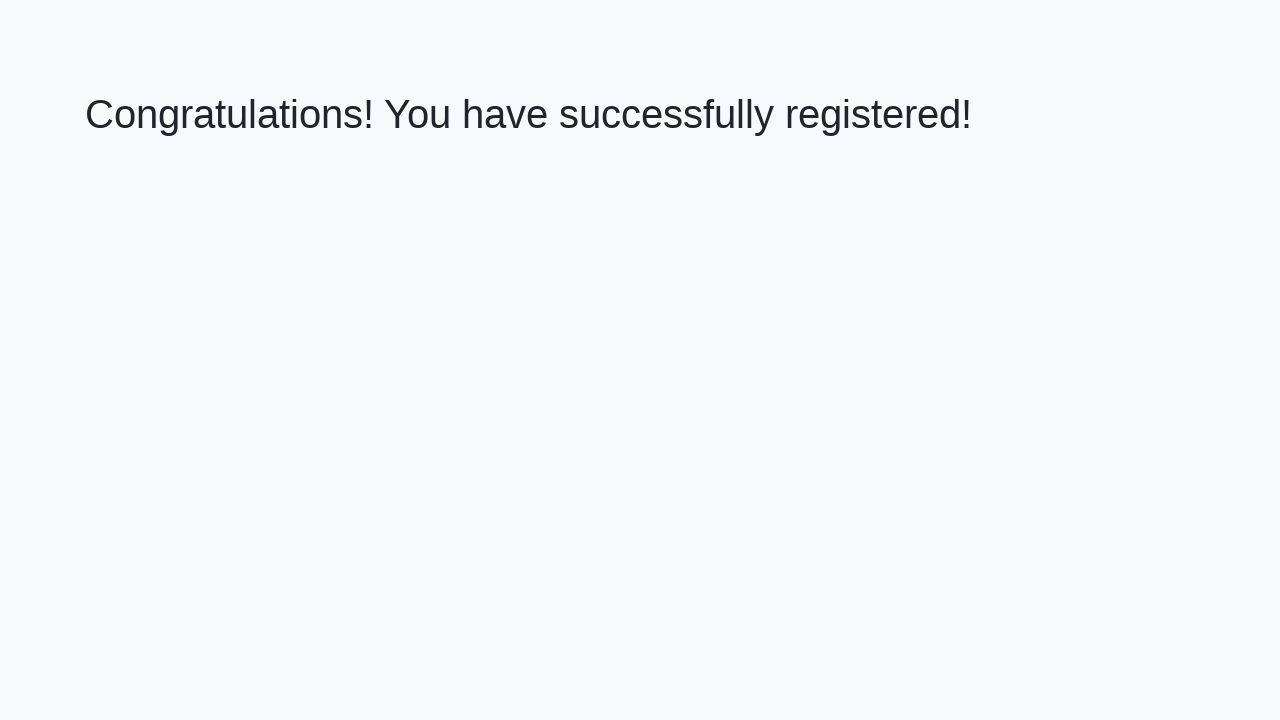

Success message appeared
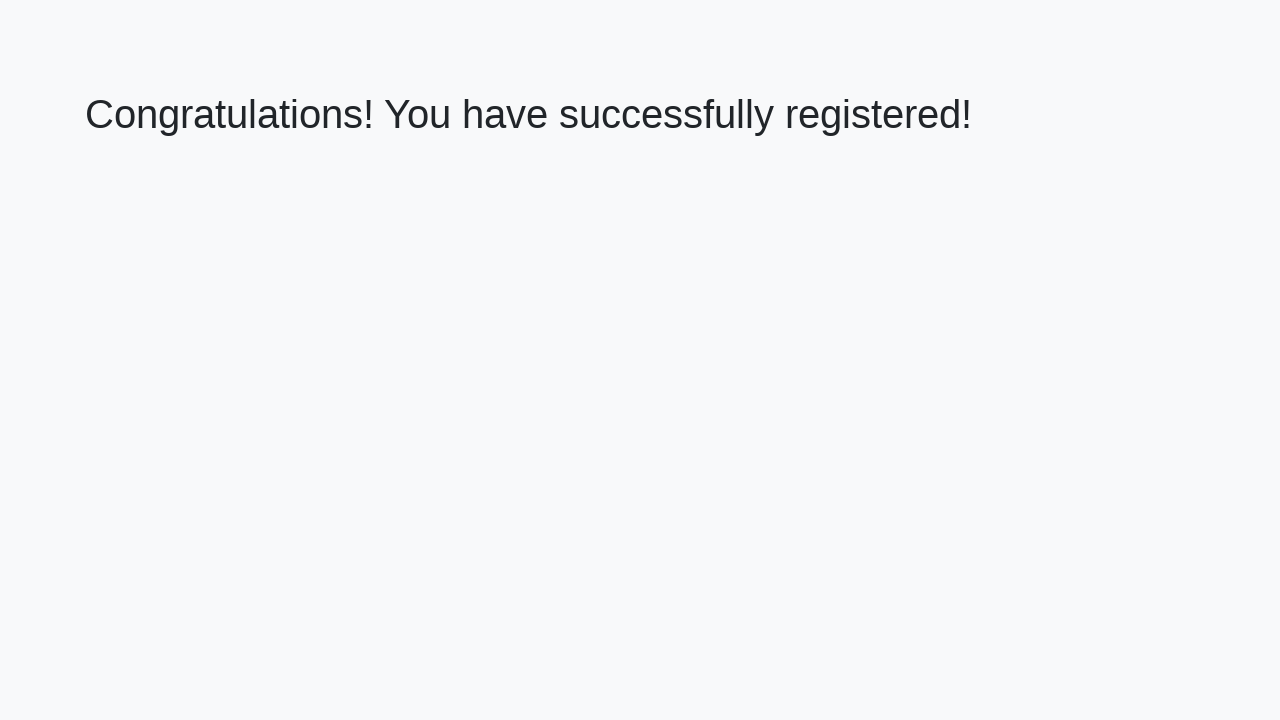

Retrieved success message text
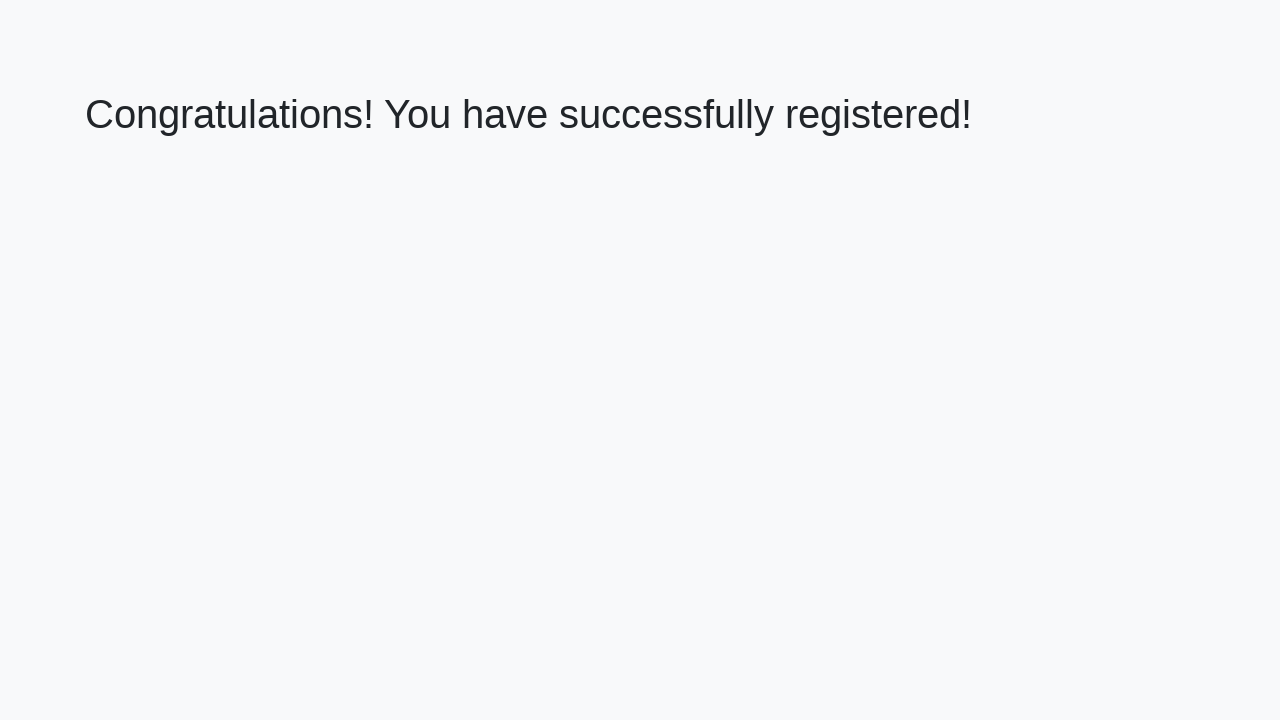

Verified success message matches expected text
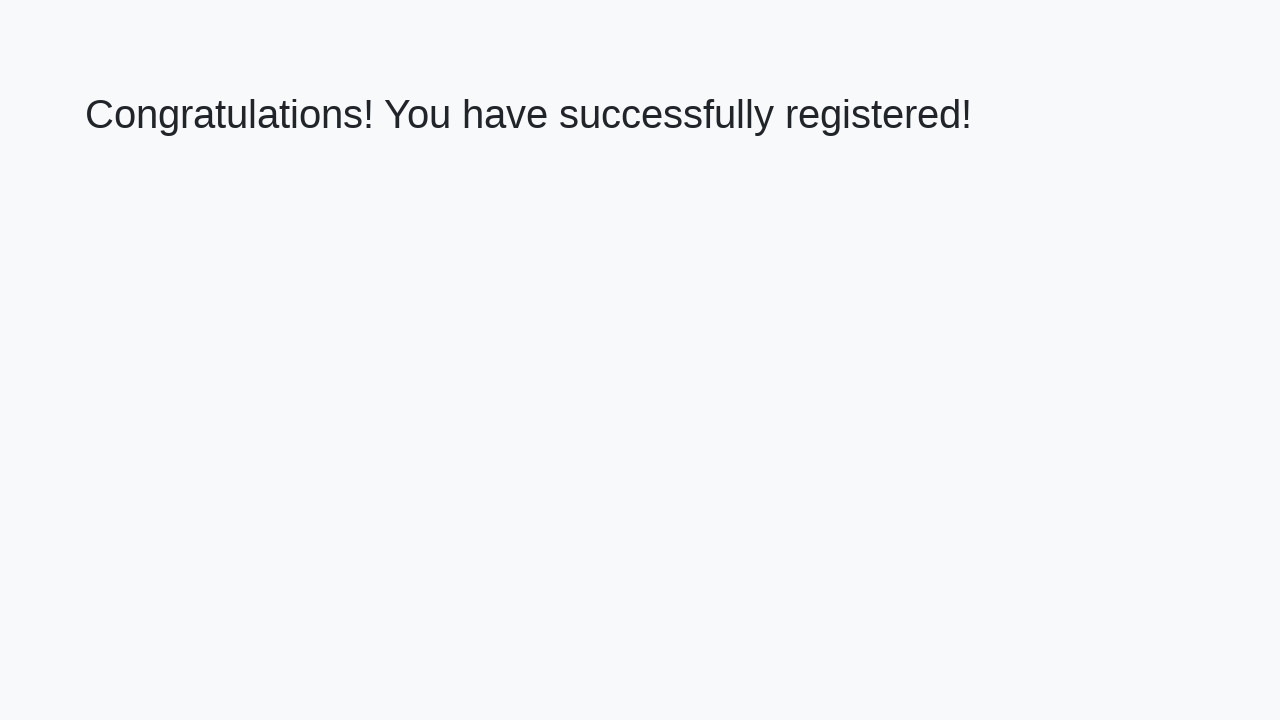

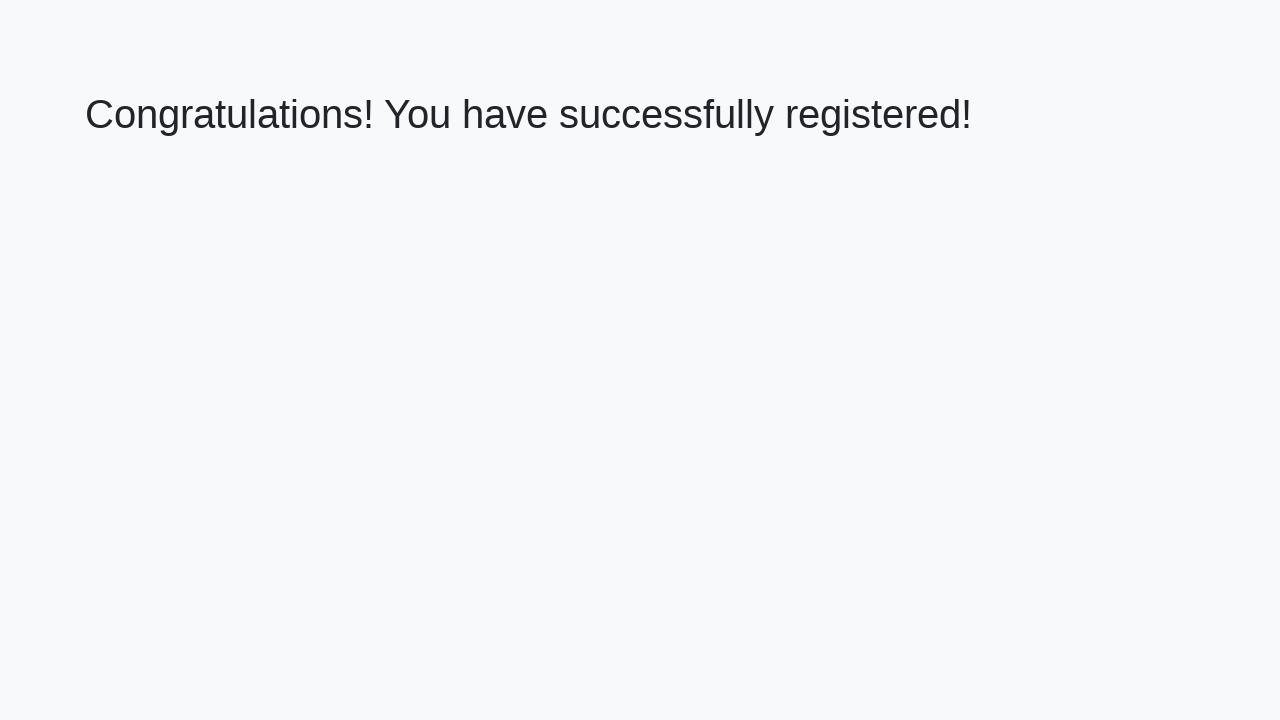